Navigates to Pro Kabaddi standings page and locates team information for a specific team by iterating through team names

Starting URL: https://www.prokabaddi.com/standings

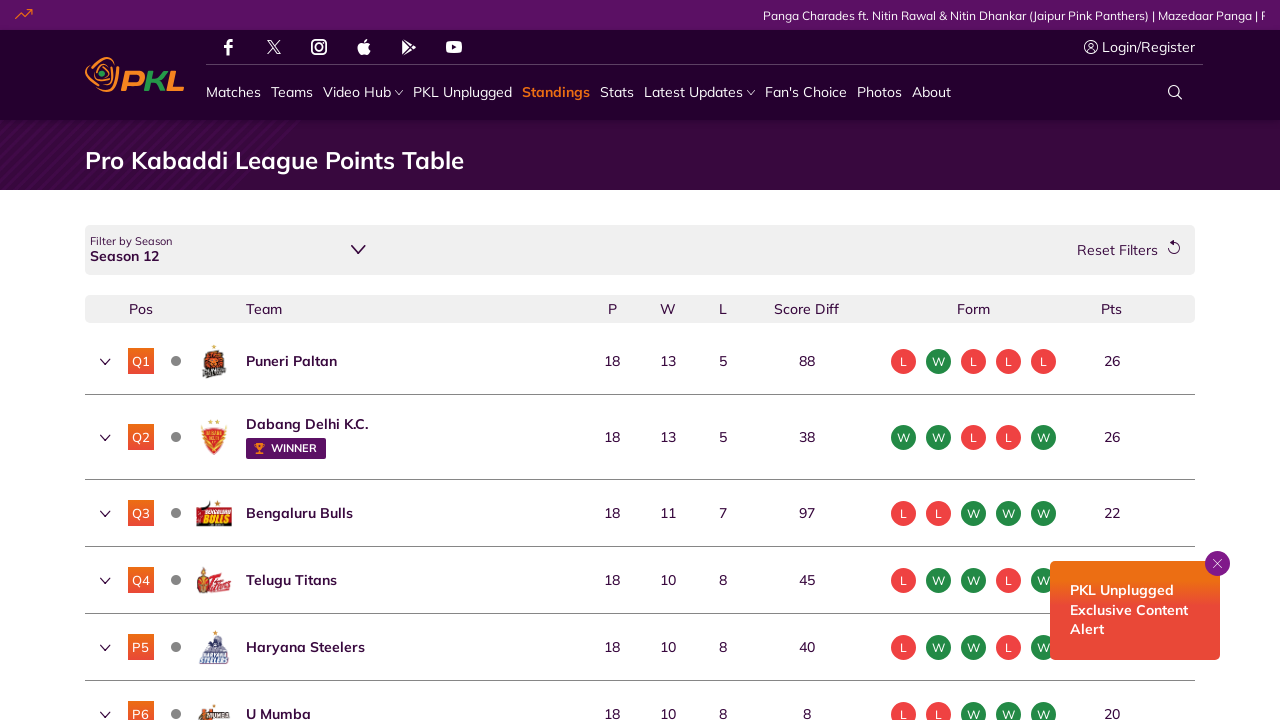

Waited for standings table to load (p.name selector)
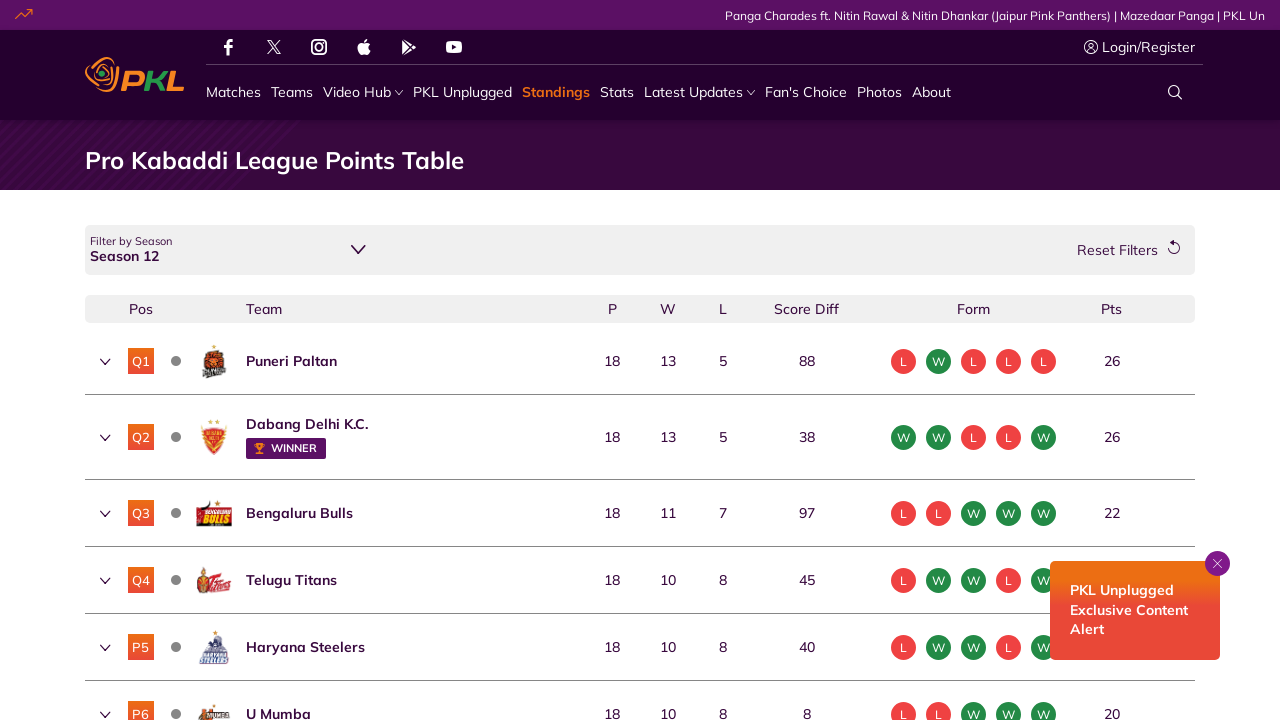

Located all team name elements
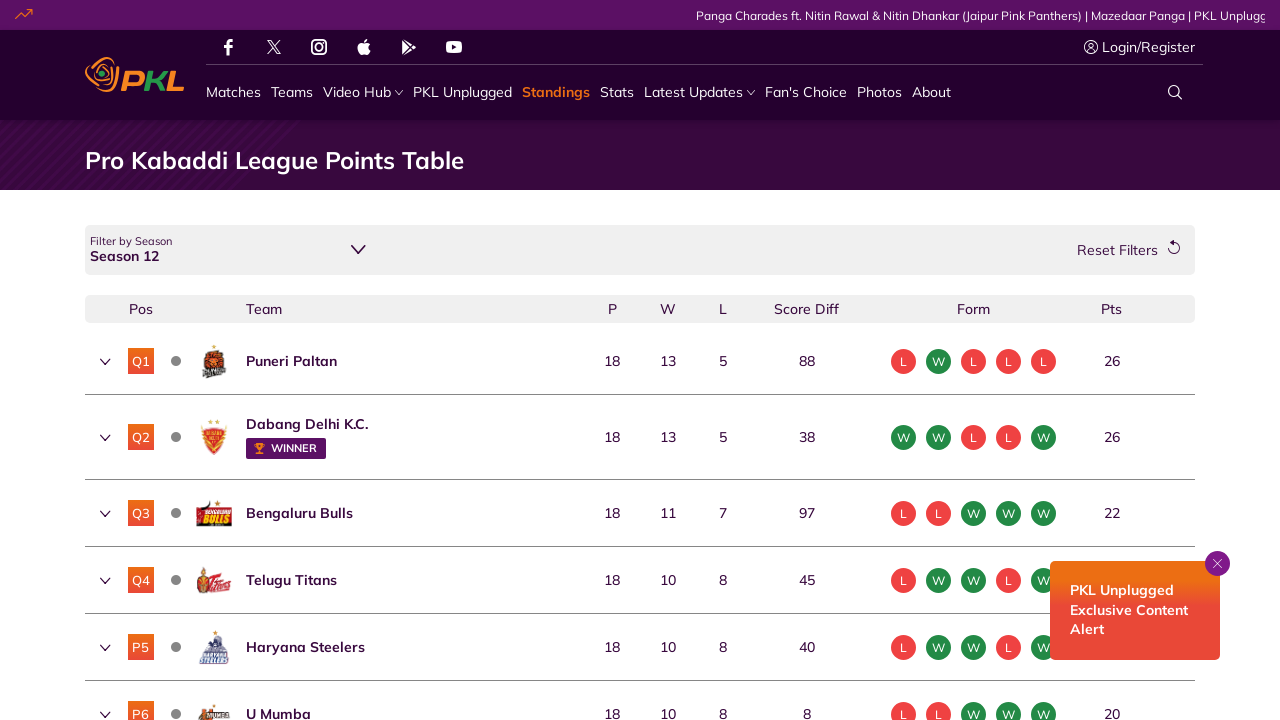

Found target team: Bengaluru Bulls
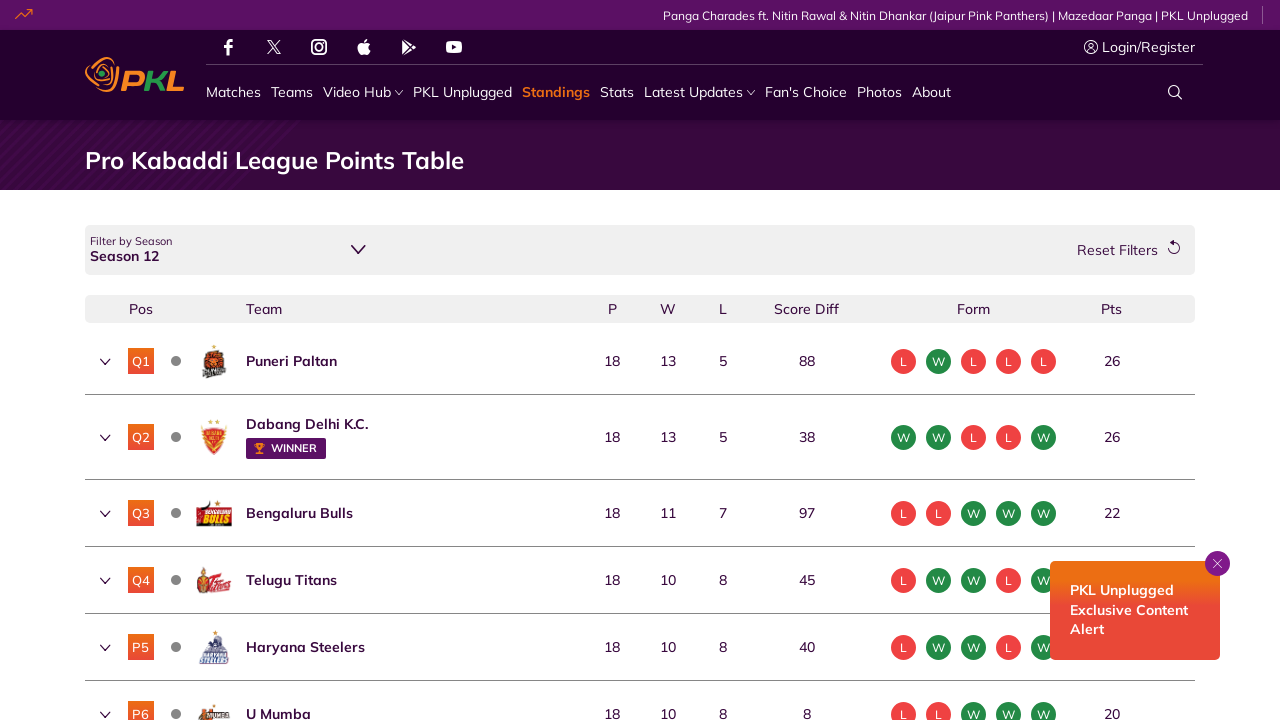

Located parent row element for Bengaluru Bulls
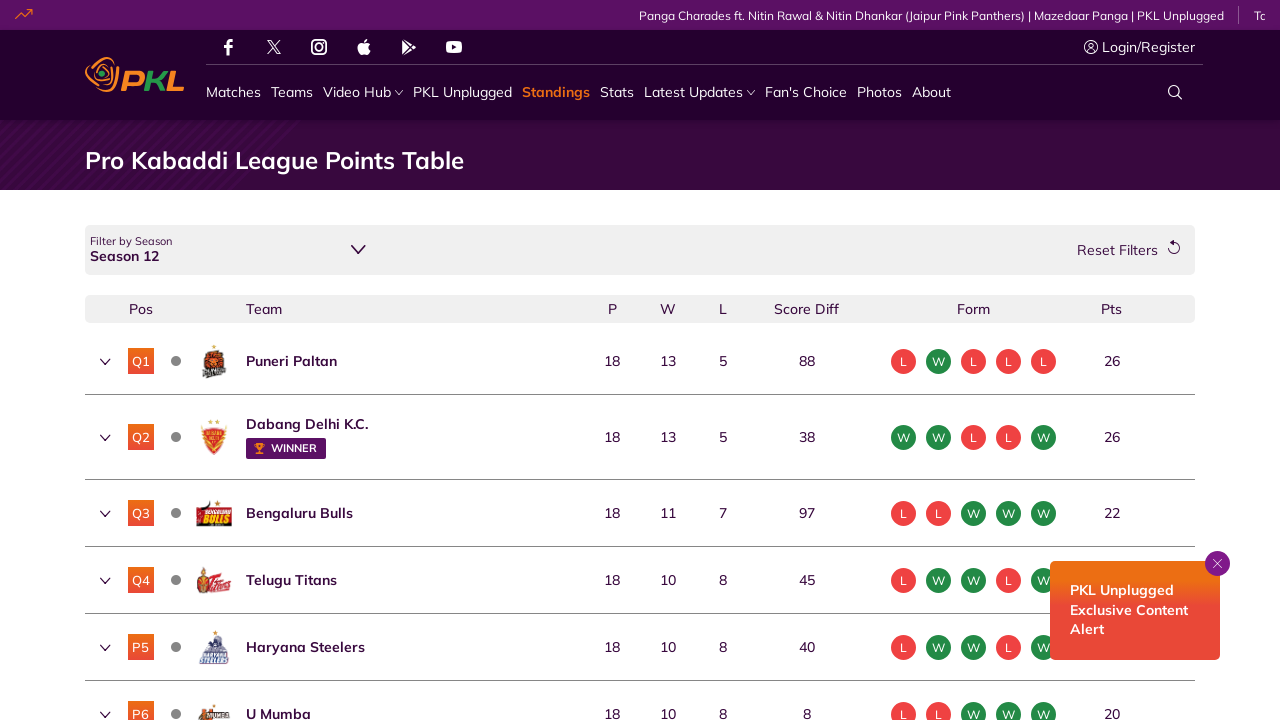

Team row element found
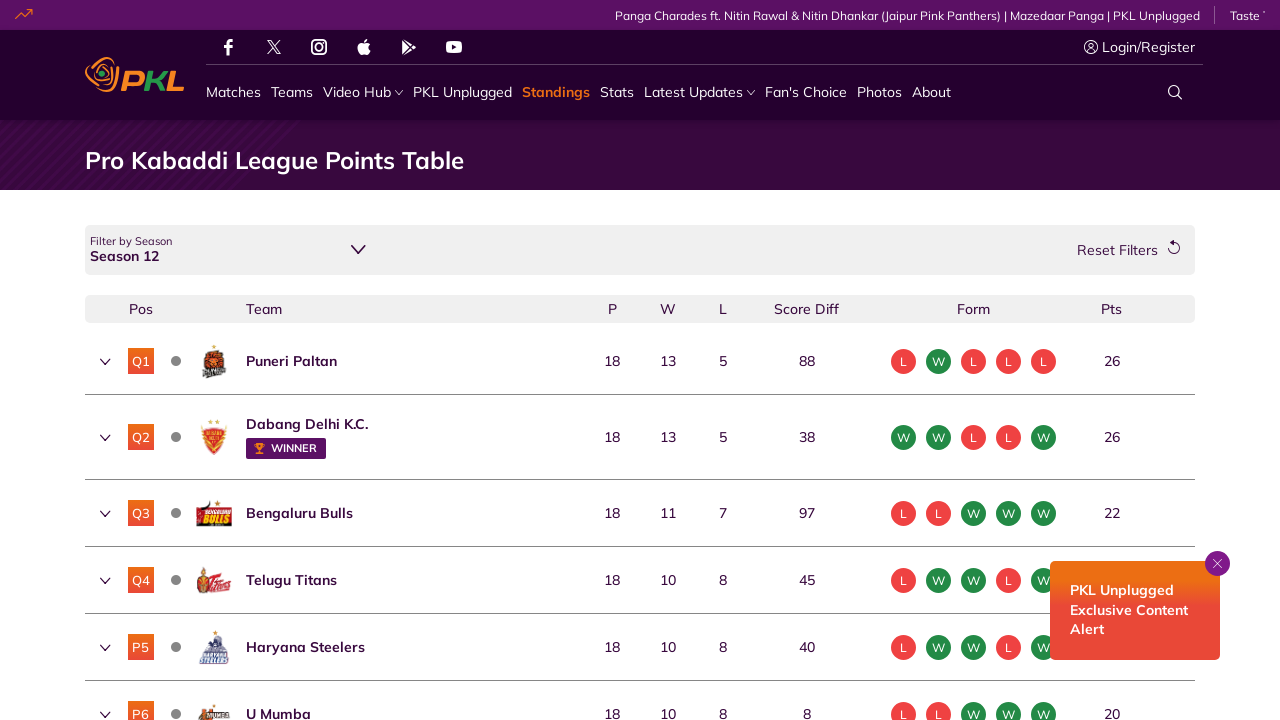

Team row is visible and ready
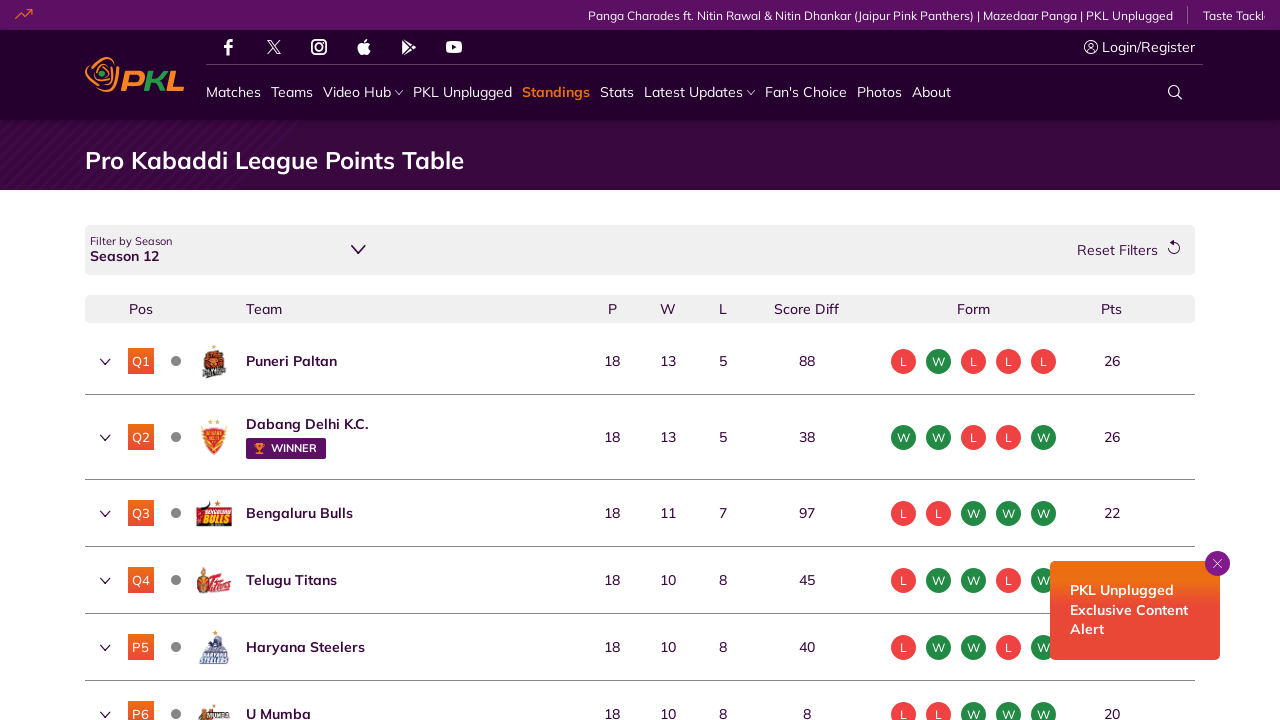

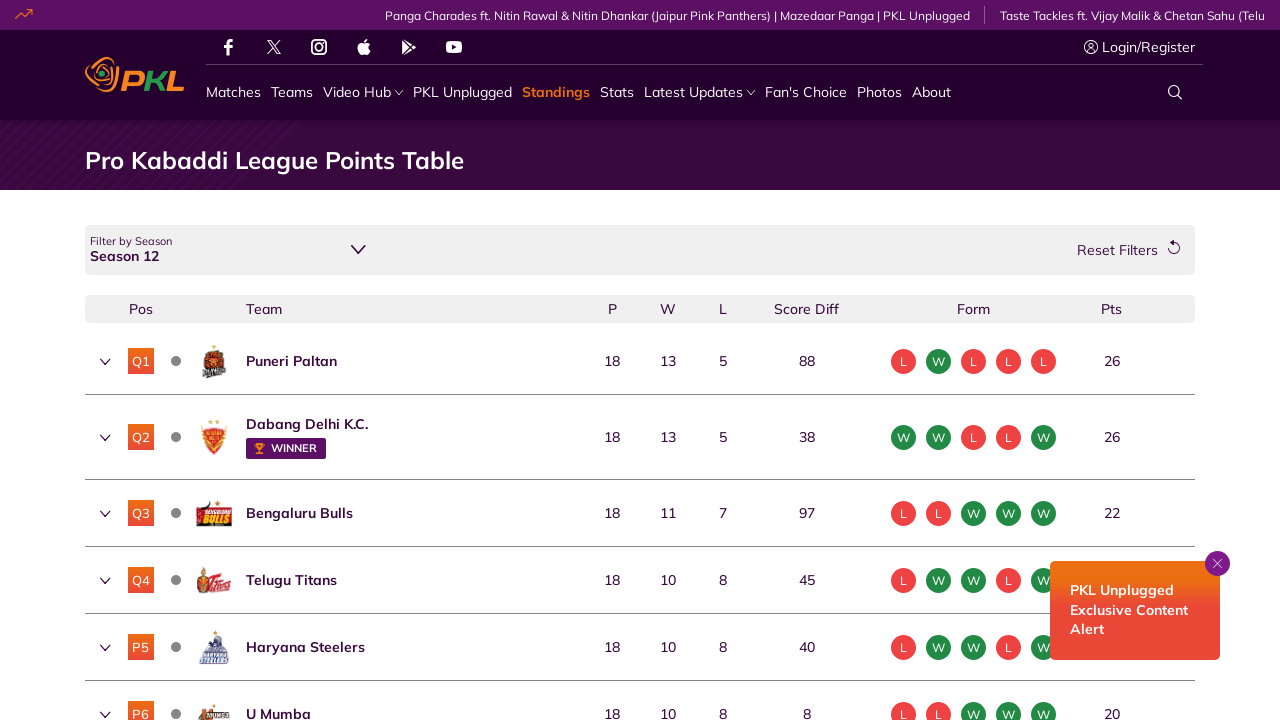